Tests JavaScript alert handling by navigating to a JavaScript alerts tutorial page and interacting with alert dialogs

Starting URL: http://www.tizag.com/javascriptT/javascriptalert.php

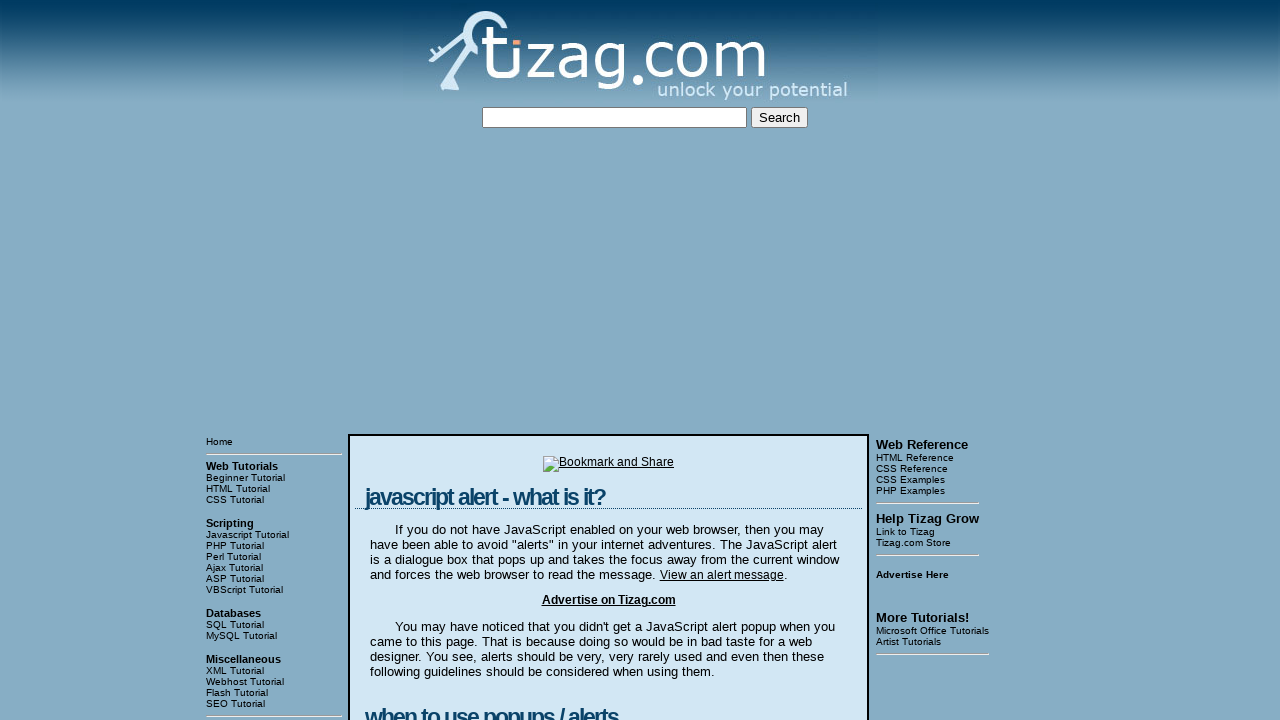

Navigated to JavaScript alerts tutorial page
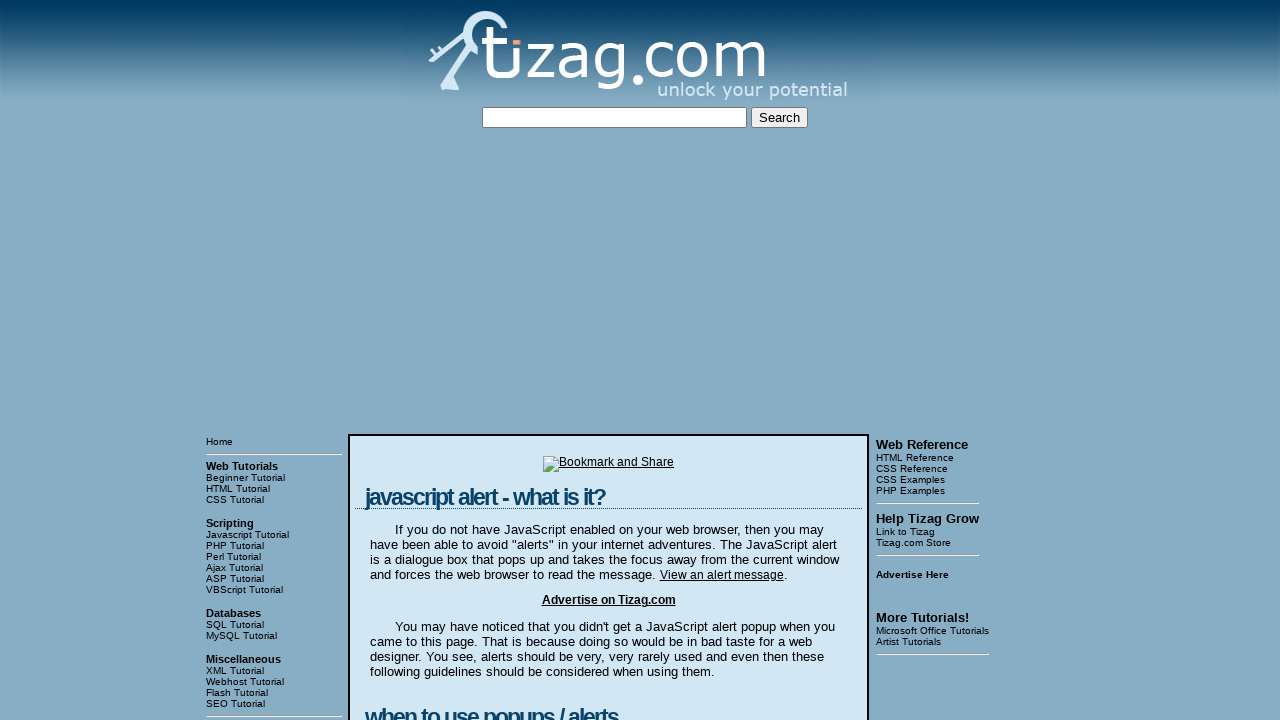

Set viewport size to 1920x1080
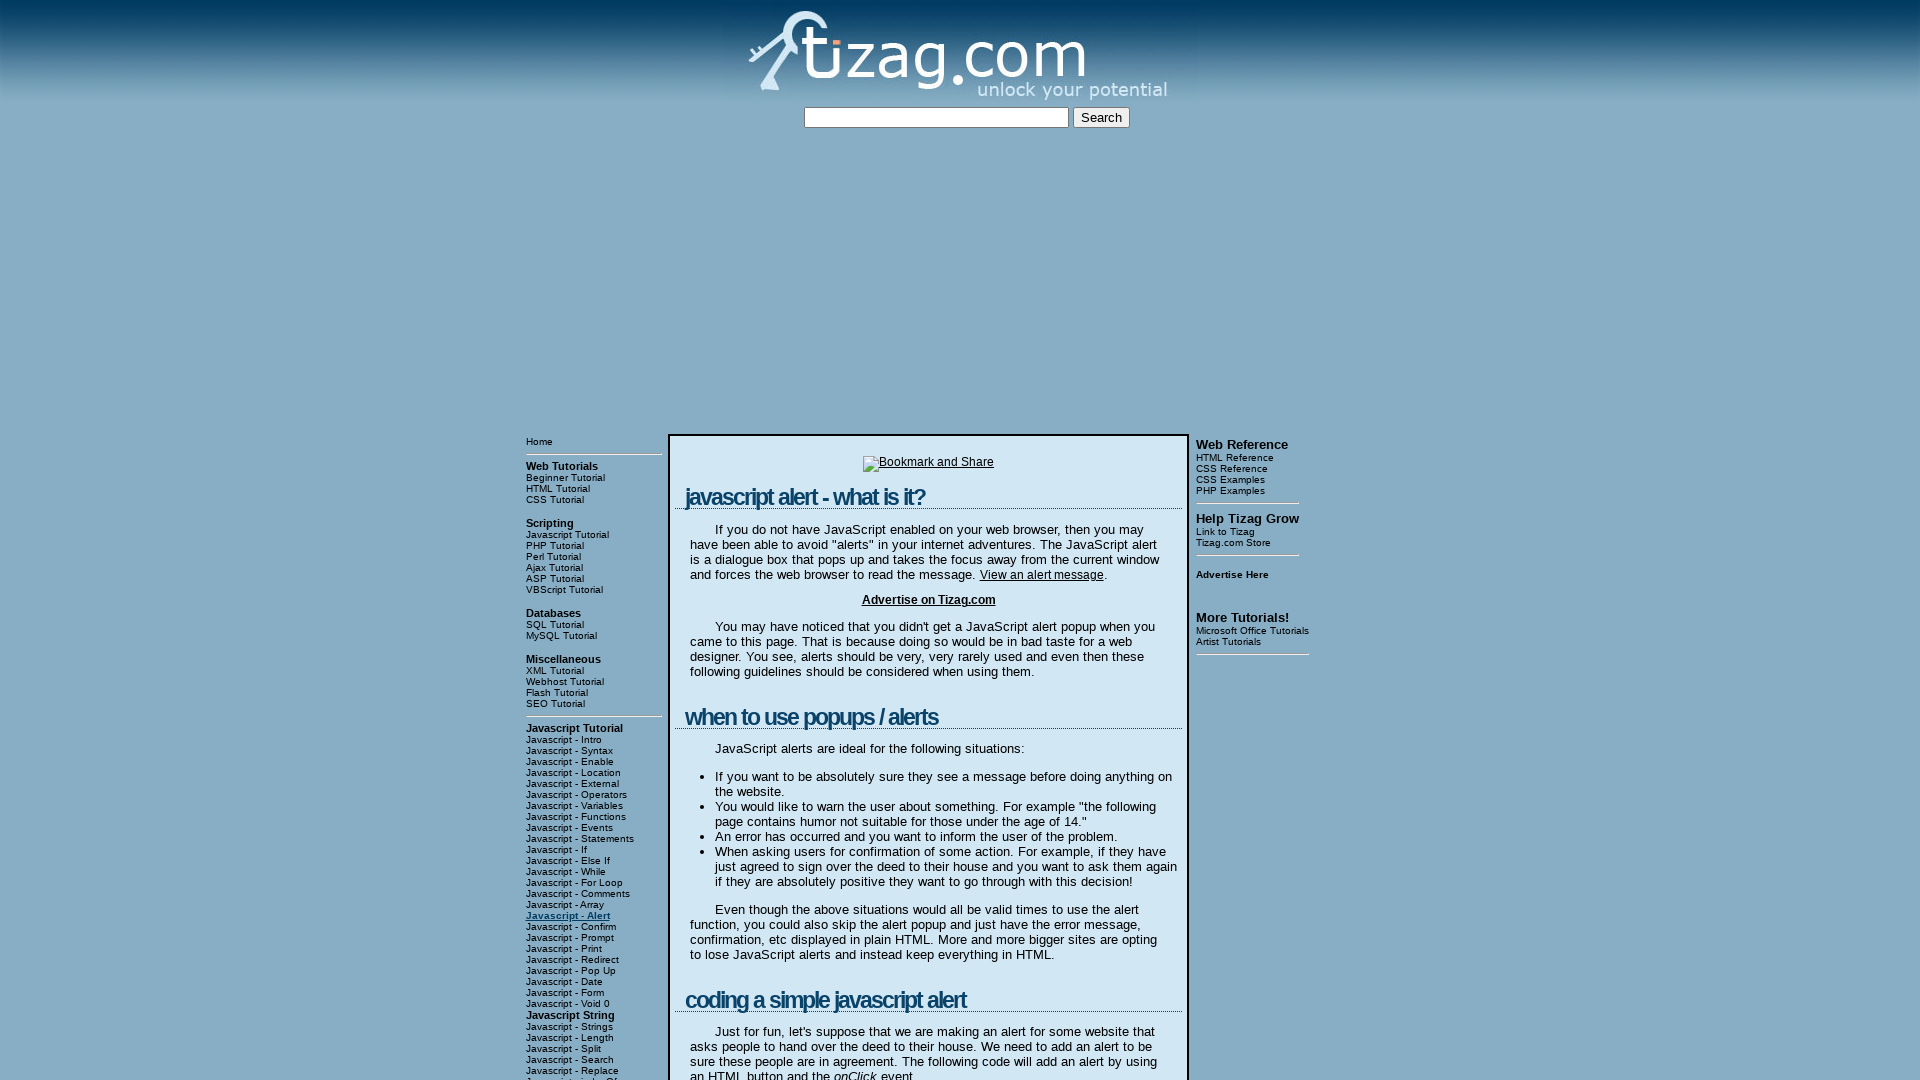

Clicked button to trigger alert dialog at (748, 541) on form input[type='button']
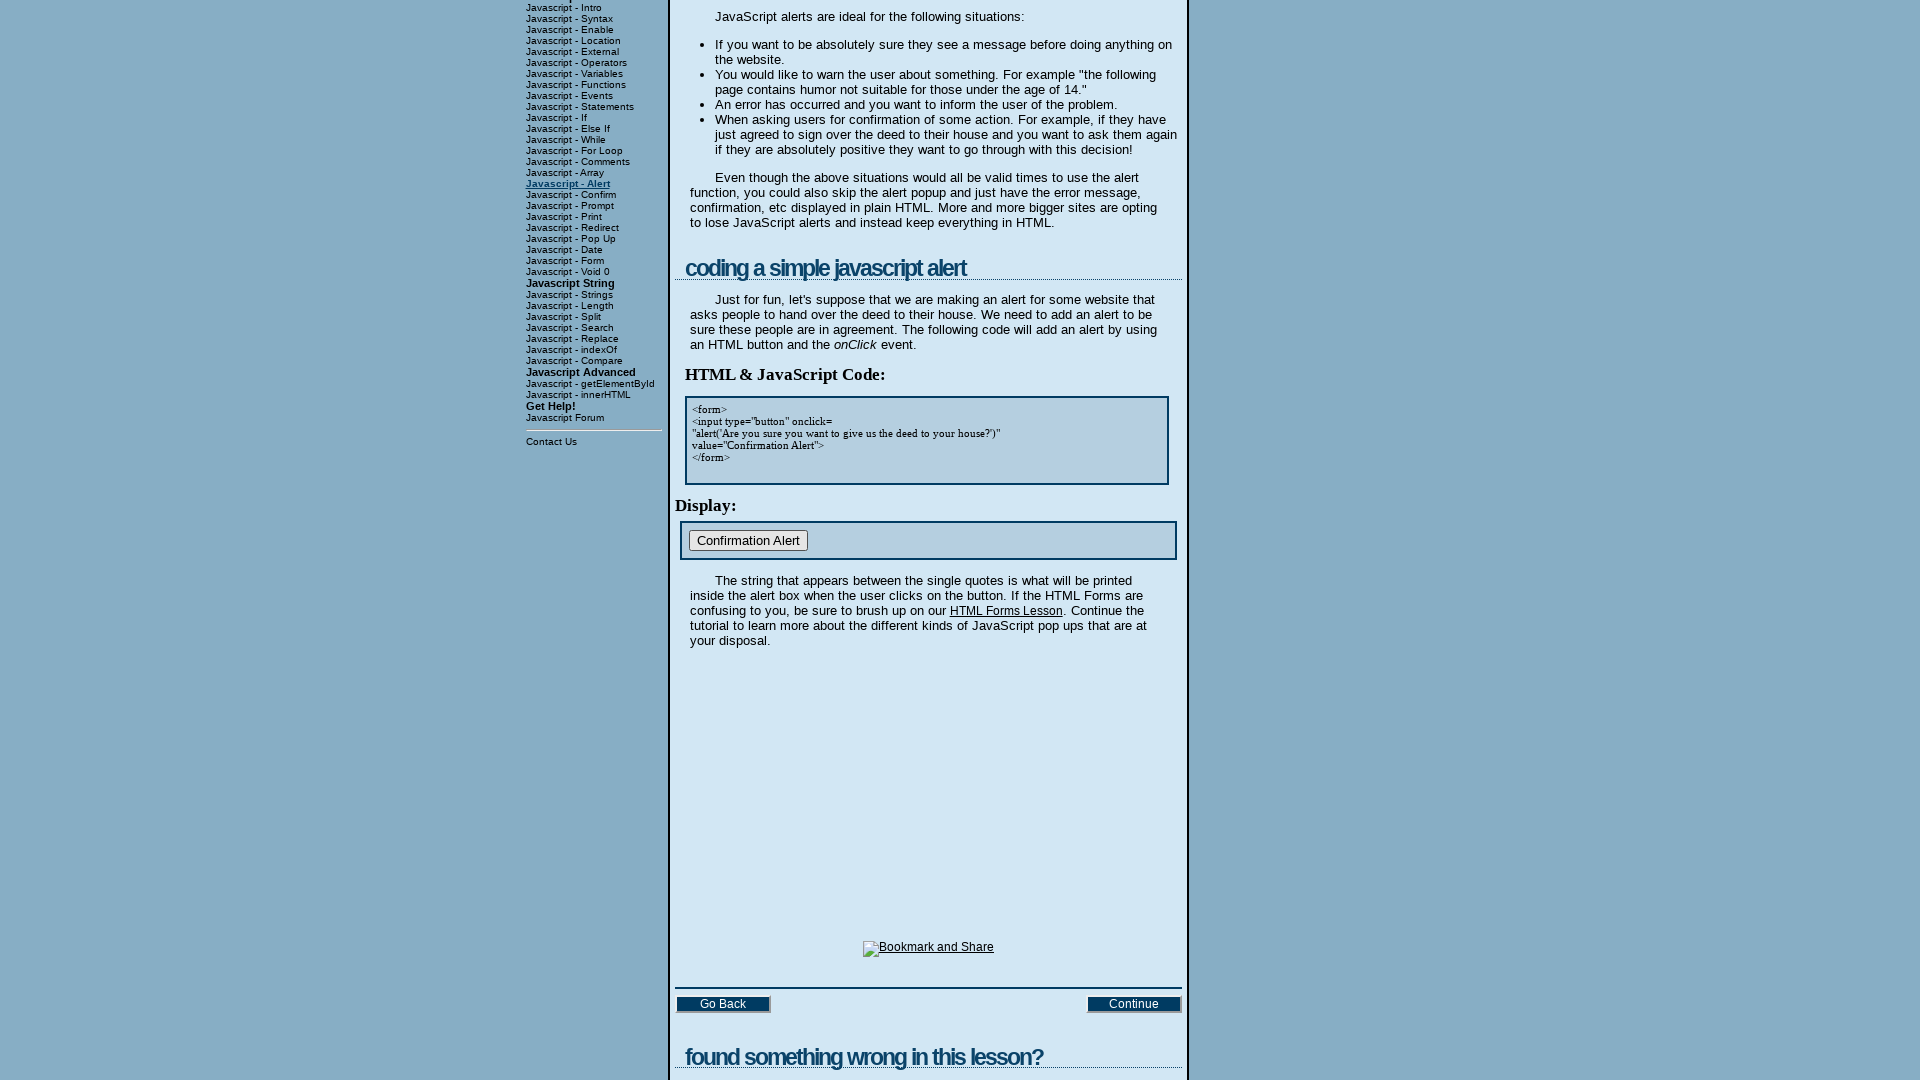

Clicked button to trigger alert with dialog handler registered at (748, 541) on form input[type='button']
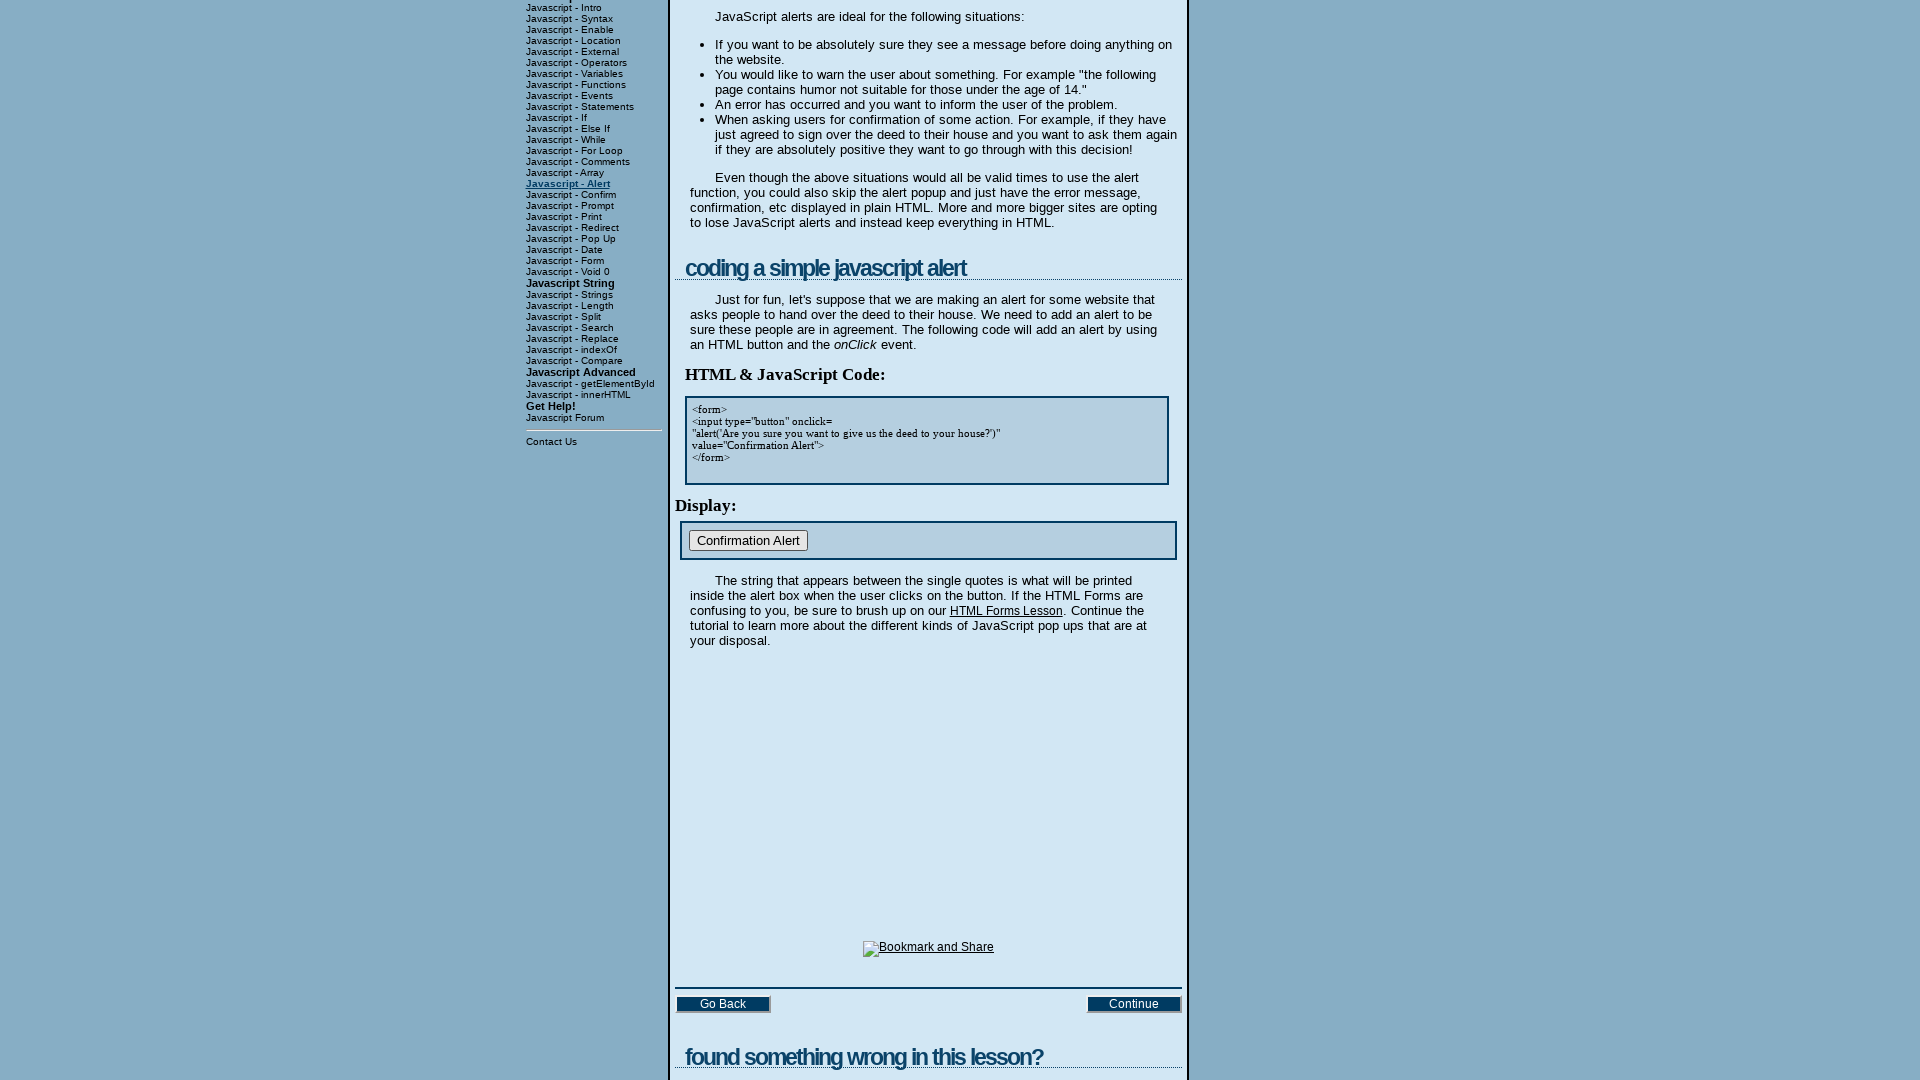

Waited 500ms for alert dialog to be processed
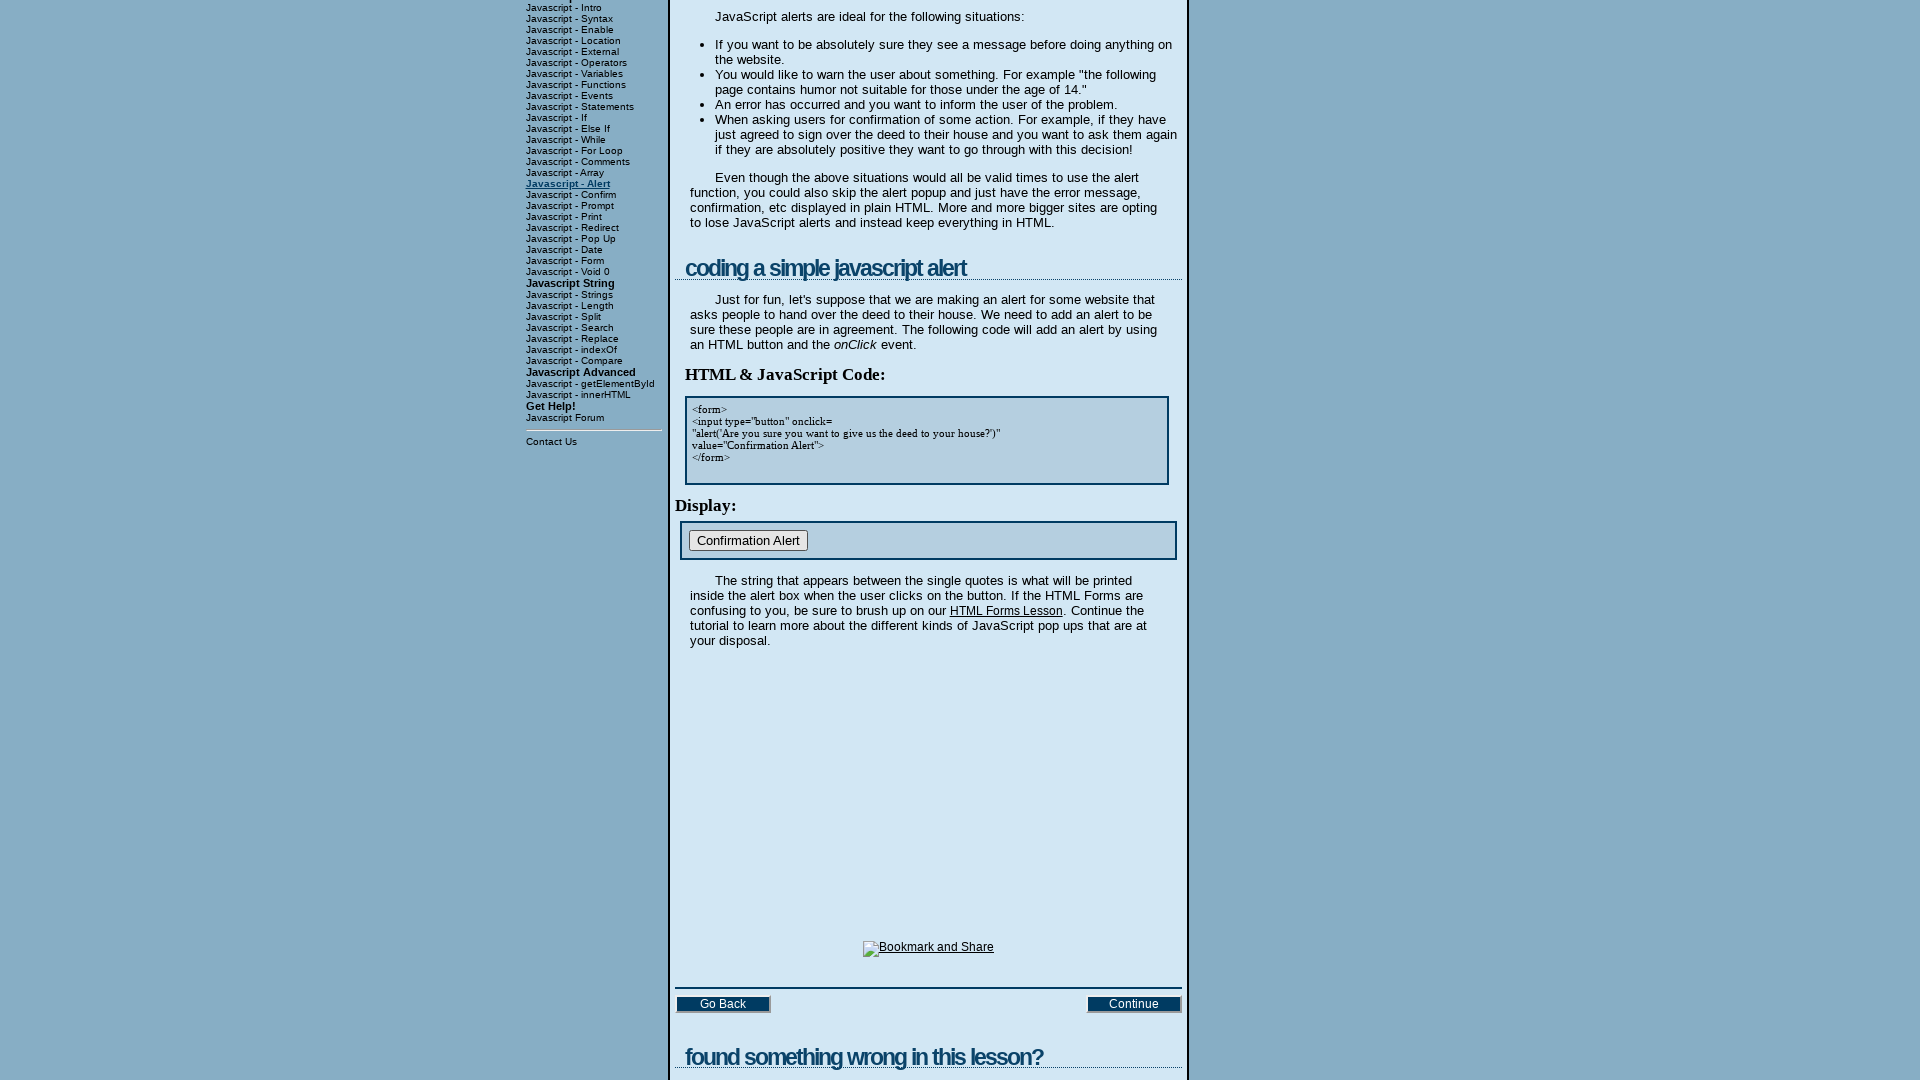

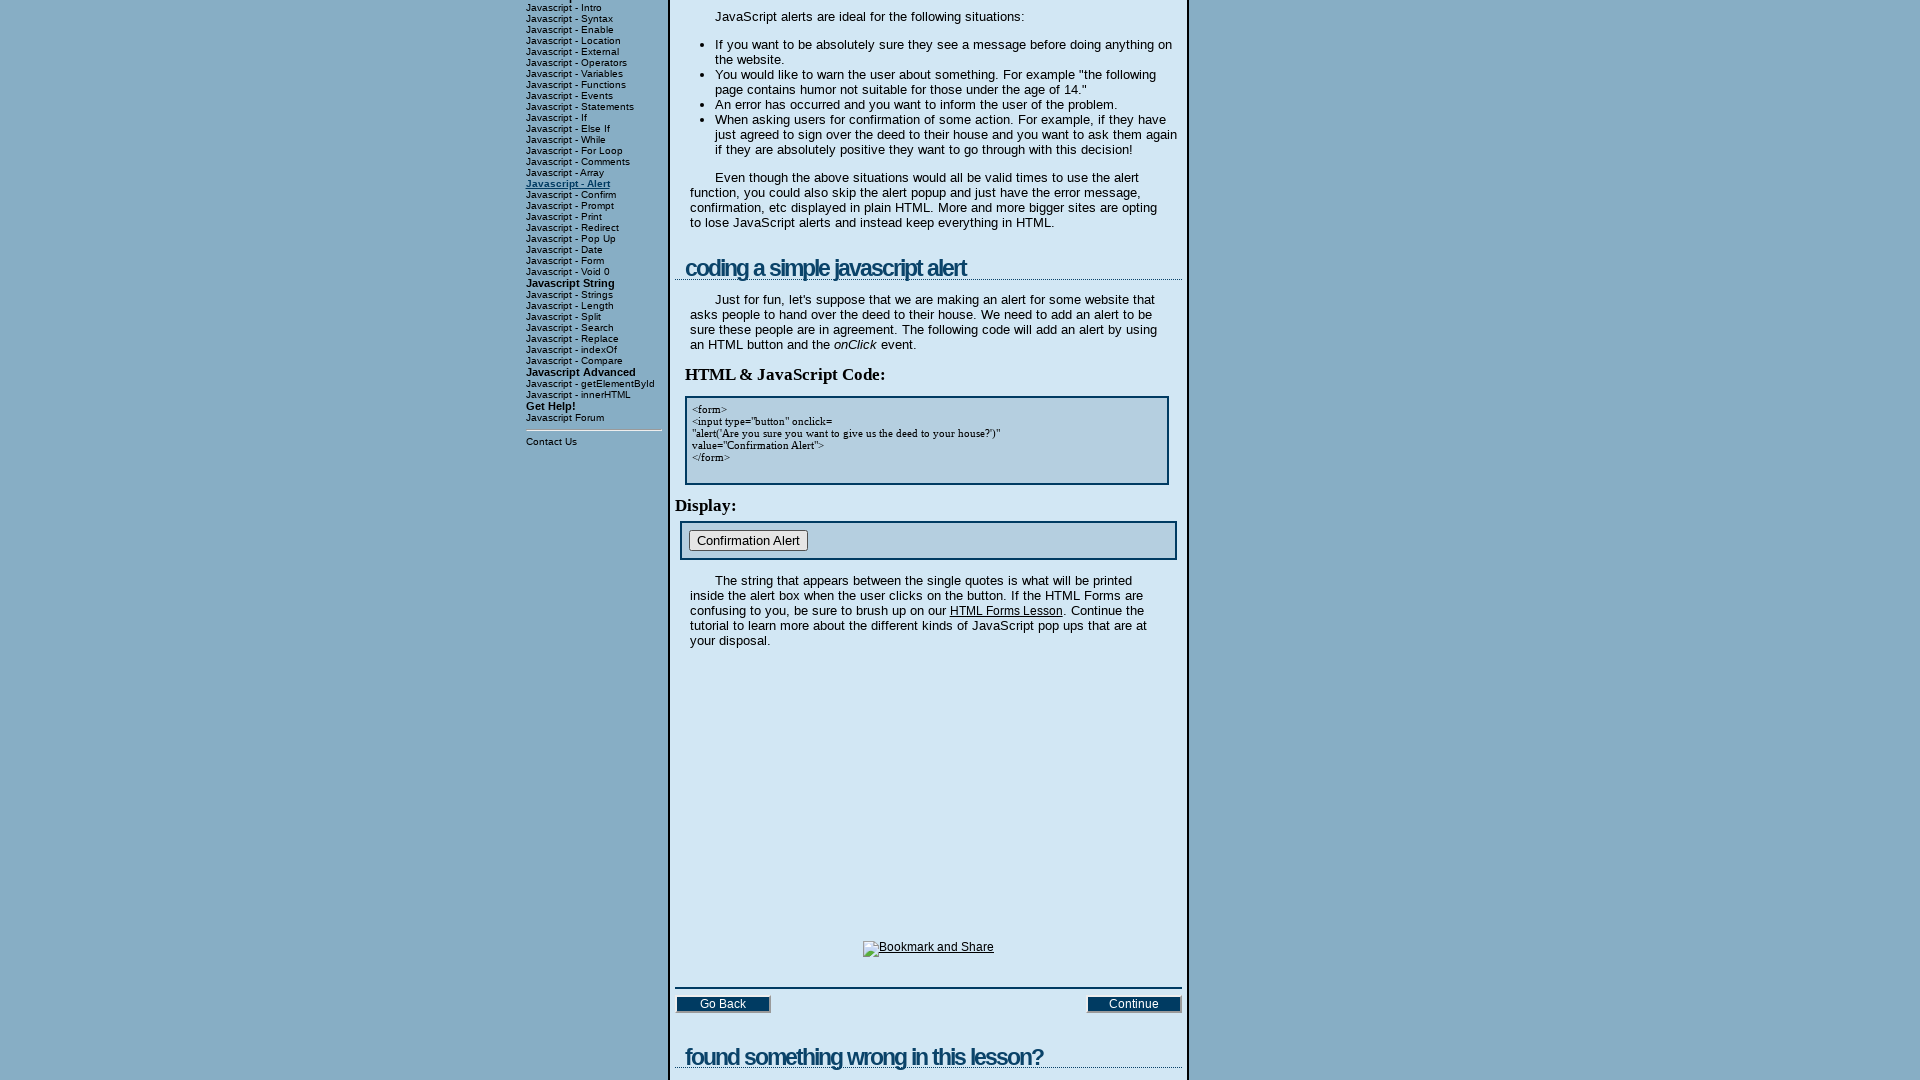